Navigates to Geolocation page, clicks the Where Am I button, and verifies latitude information appears

Starting URL: https://the-internet.herokuapp.com/

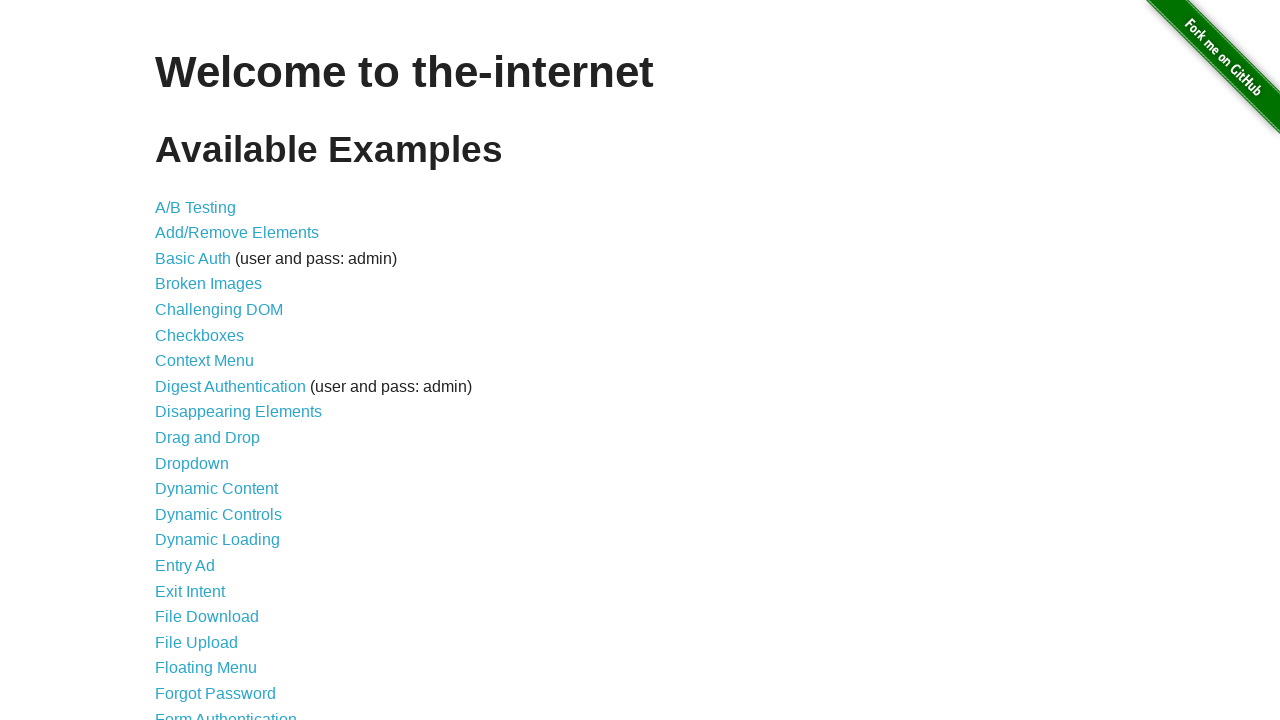

Clicked Geolocation link at (198, 360) on a:text('Geolocation')
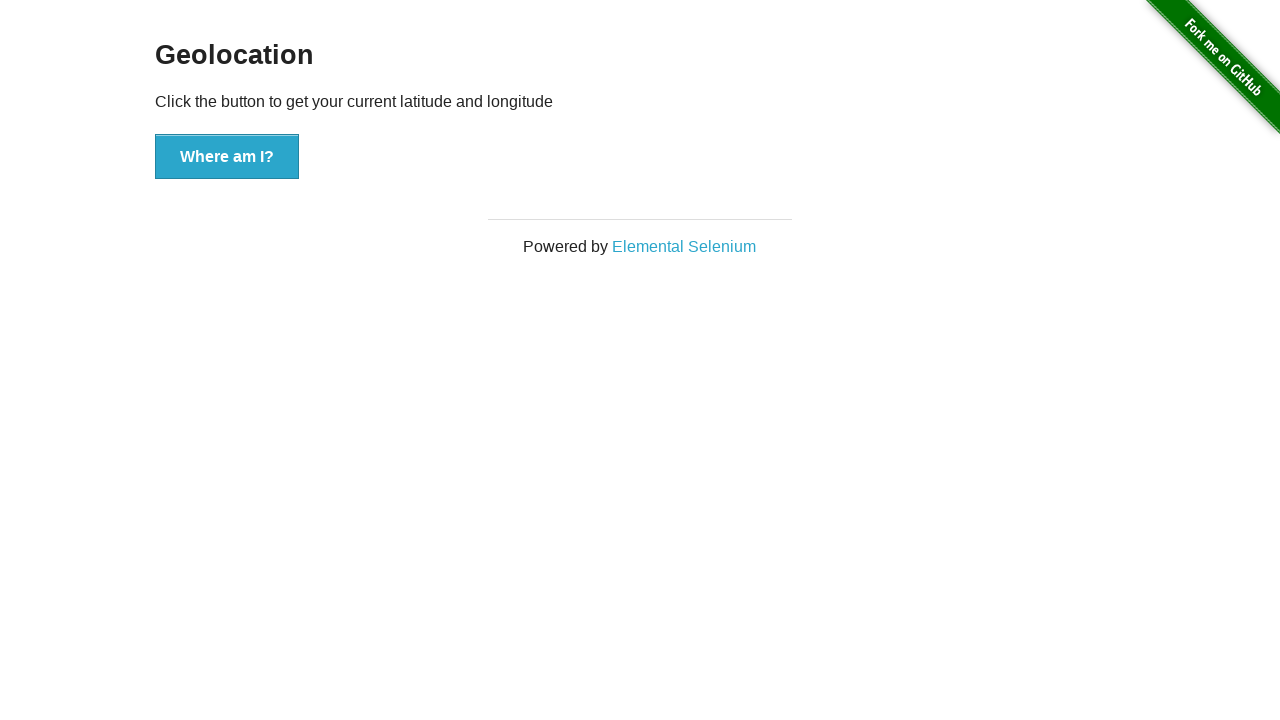

Clicked Where Am I button at (227, 157) on xpath=//button
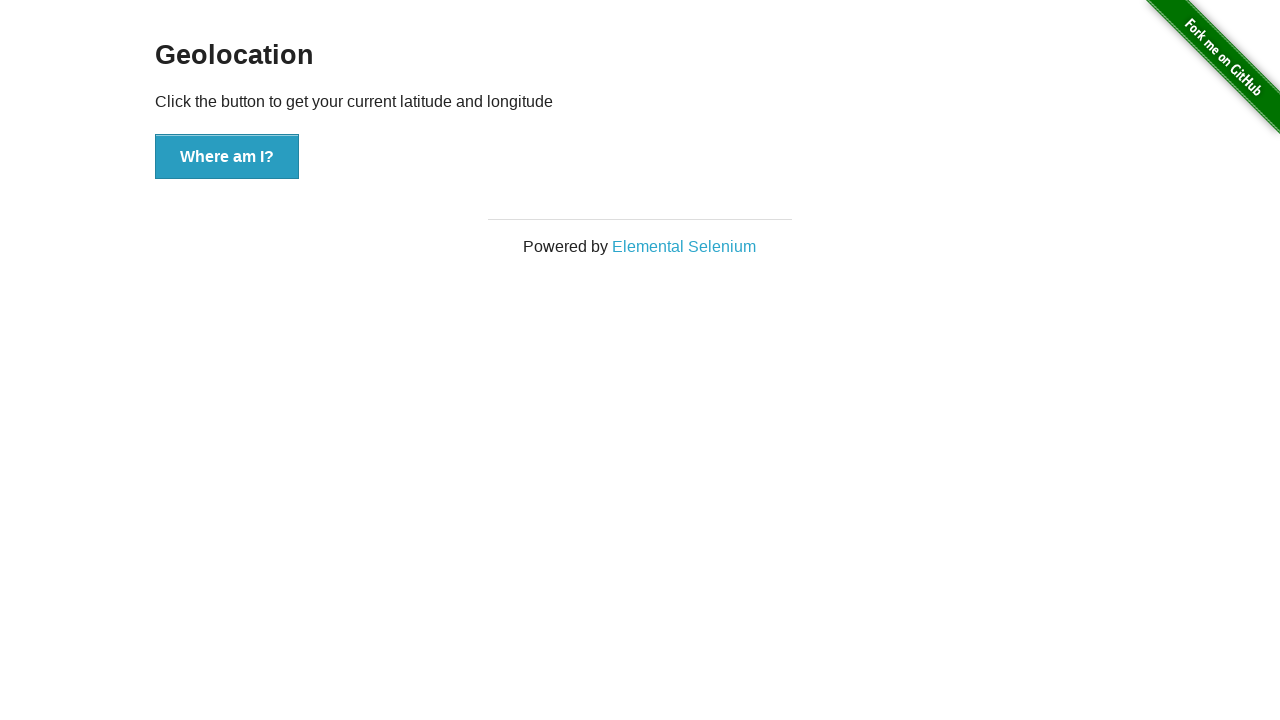

Geolocation result loaded with latitude information
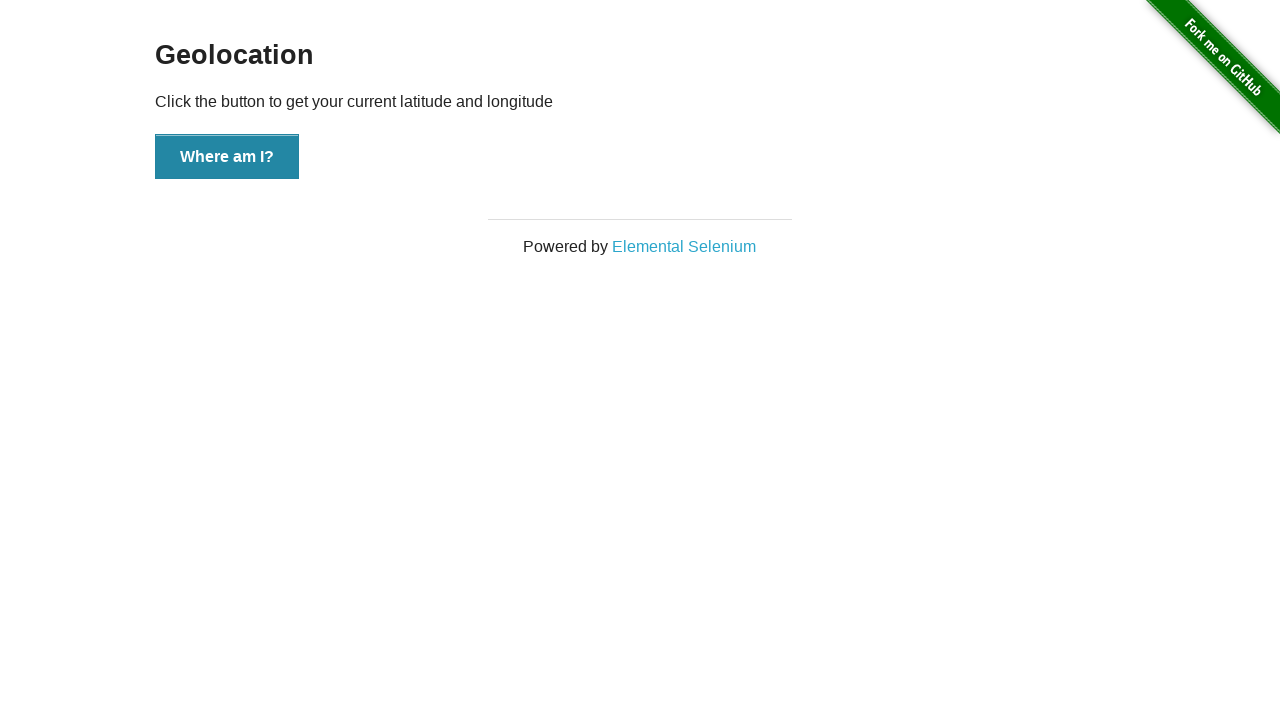

Retrieved geolocation demo text content
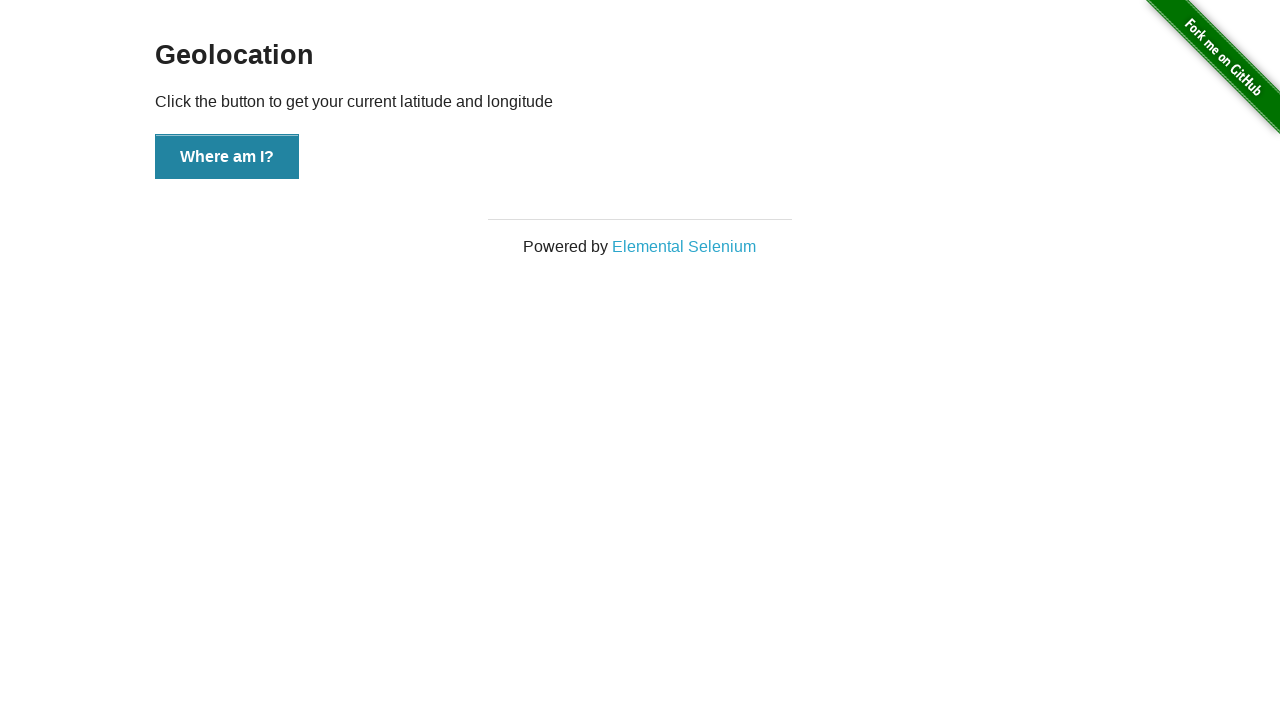

Verified latitude information is present in geolocation result
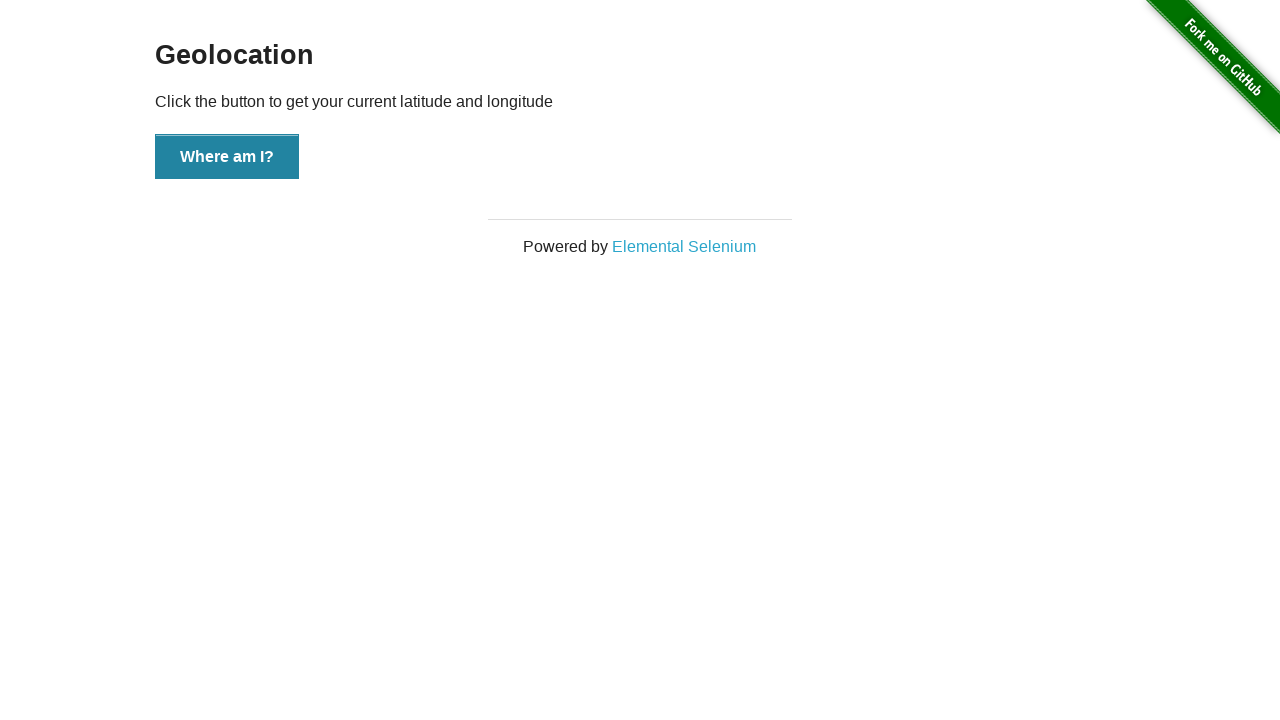

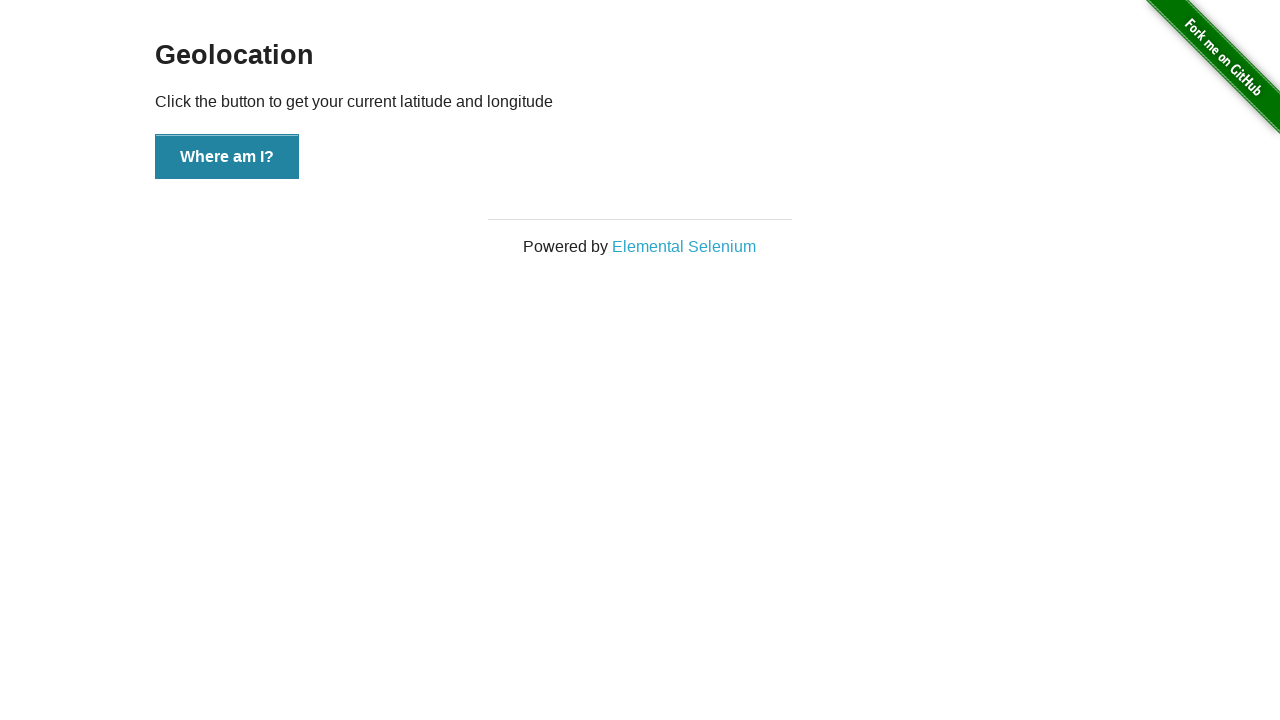